Tests filtering to display only completed items

Starting URL: https://demo.playwright.dev/todomvc

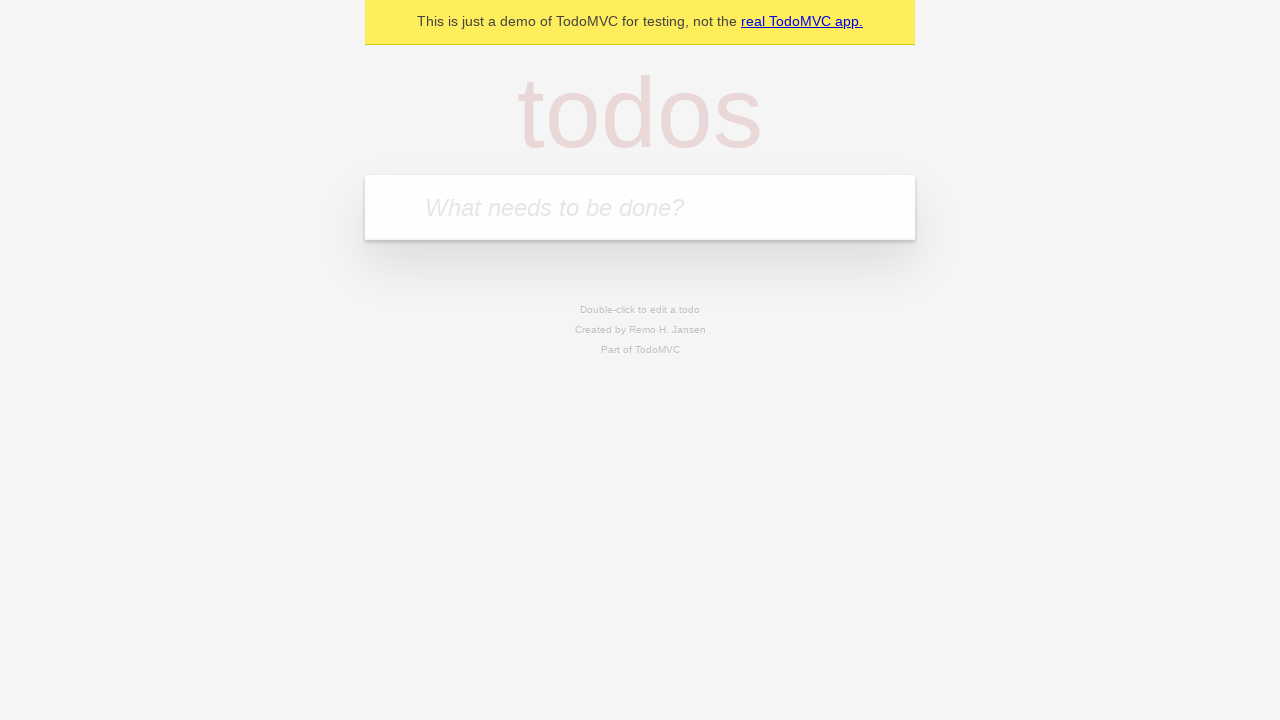

Filled todo input with 'buy some cheese' on internal:attr=[placeholder="What needs to be done?"i]
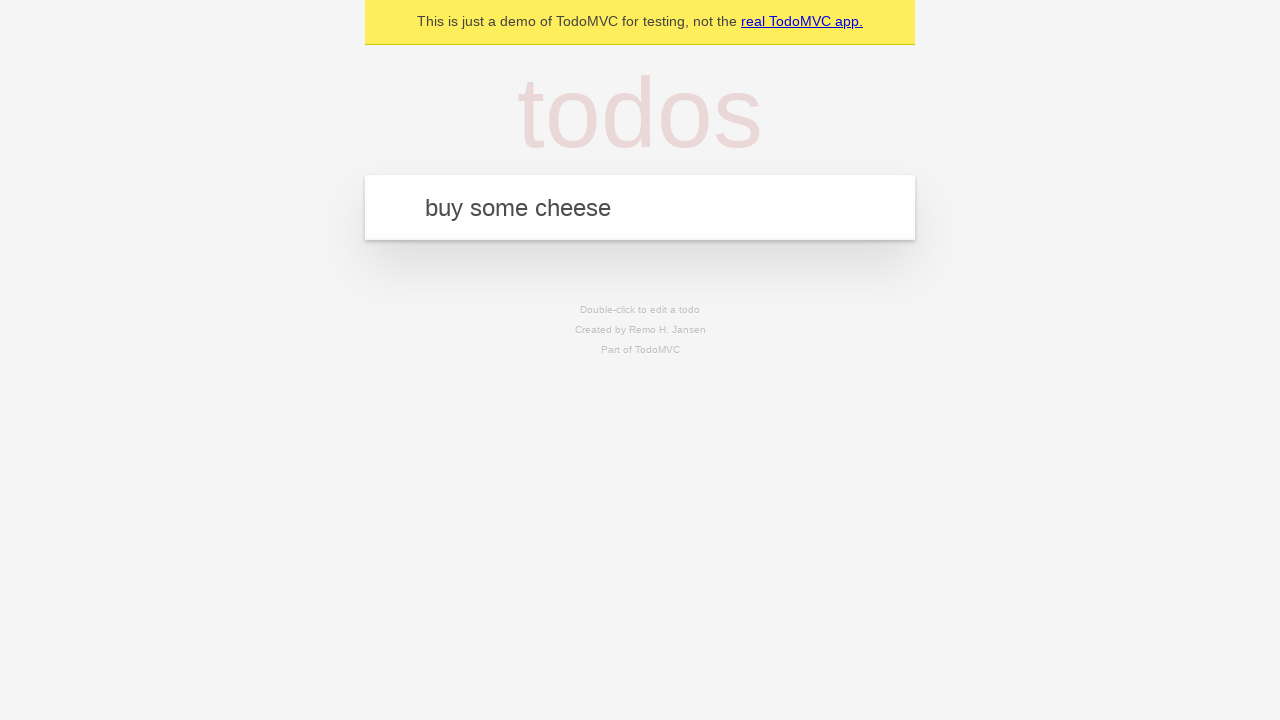

Pressed Enter to add first todo on internal:attr=[placeholder="What needs to be done?"i]
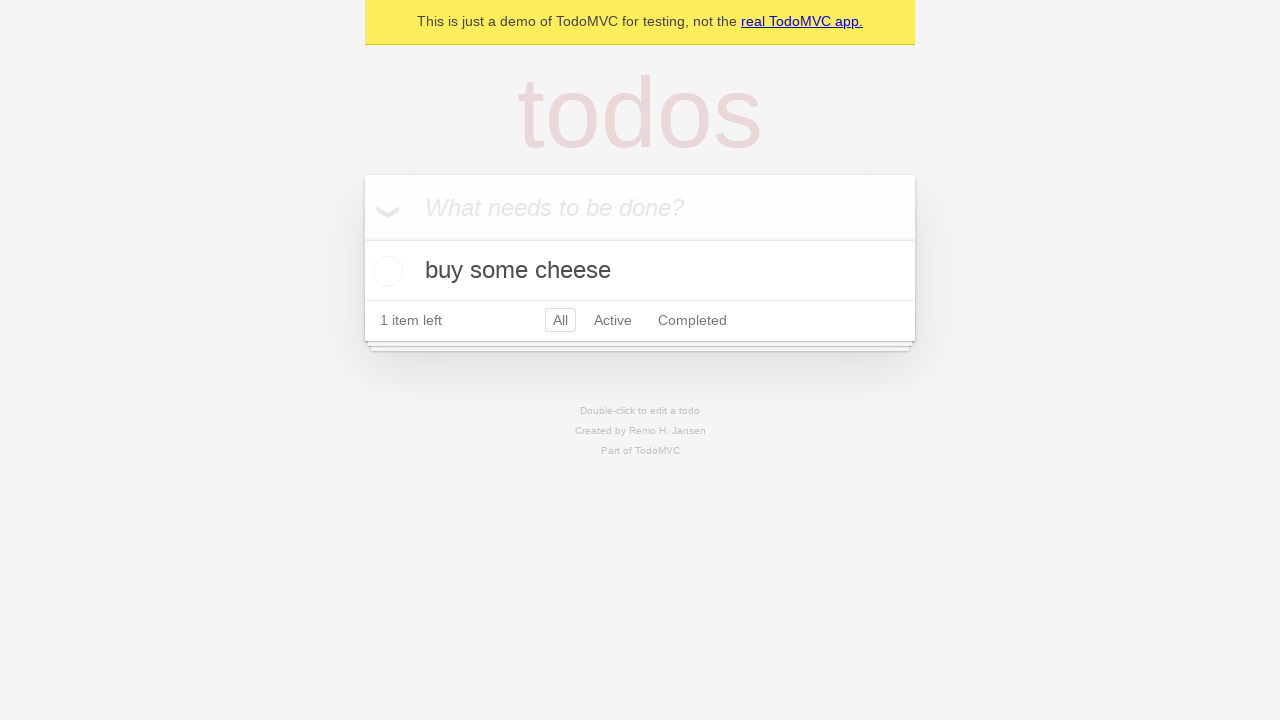

Filled todo input with 'feed the cat' on internal:attr=[placeholder="What needs to be done?"i]
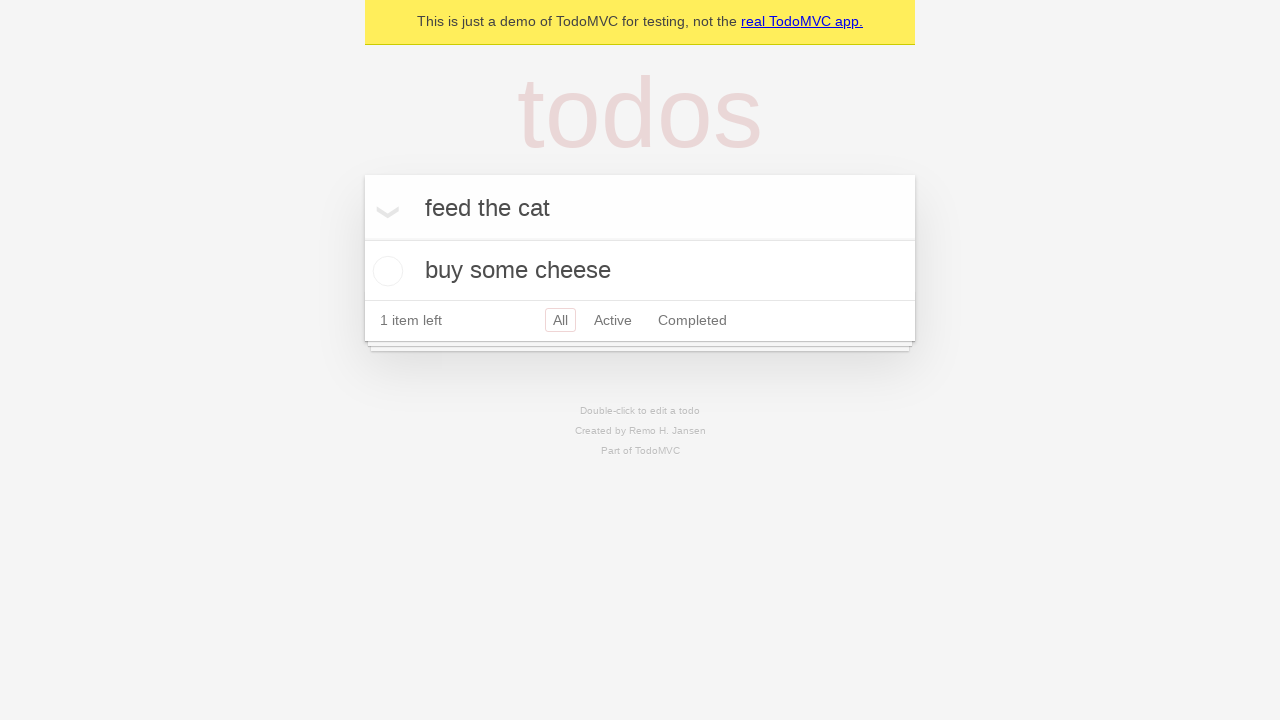

Pressed Enter to add second todo on internal:attr=[placeholder="What needs to be done?"i]
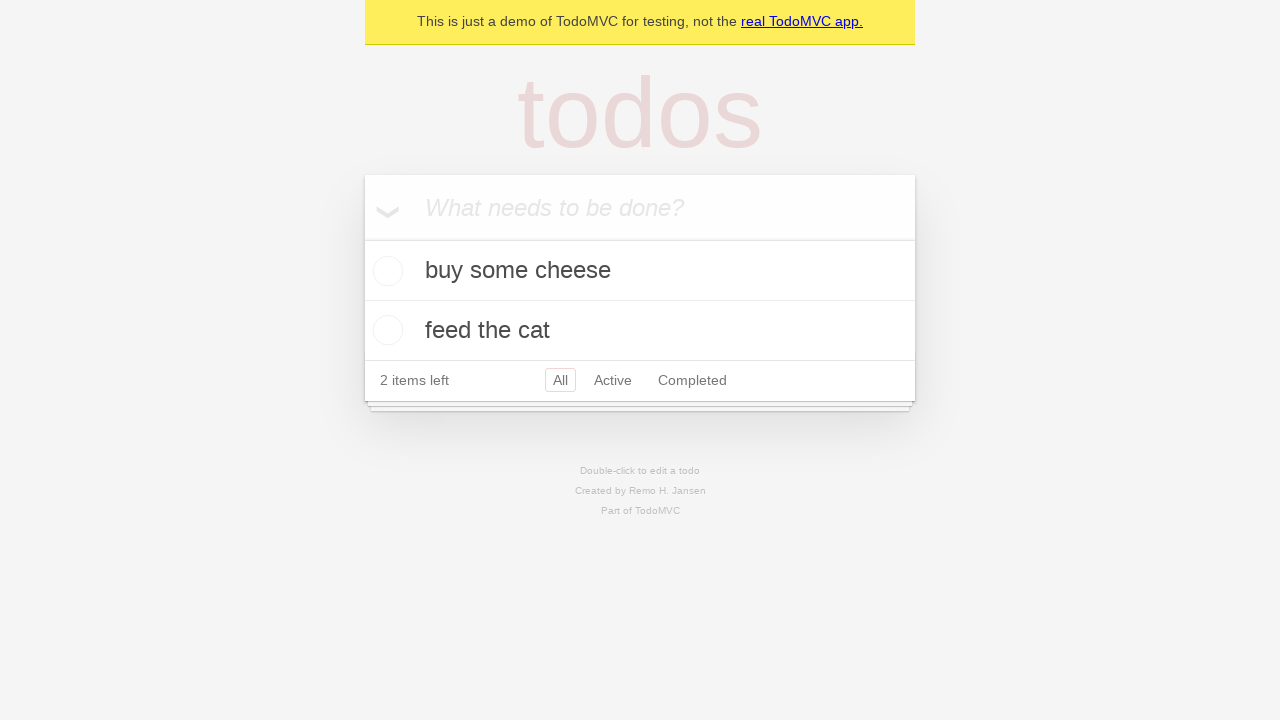

Filled todo input with 'book a doctors appointment' on internal:attr=[placeholder="What needs to be done?"i]
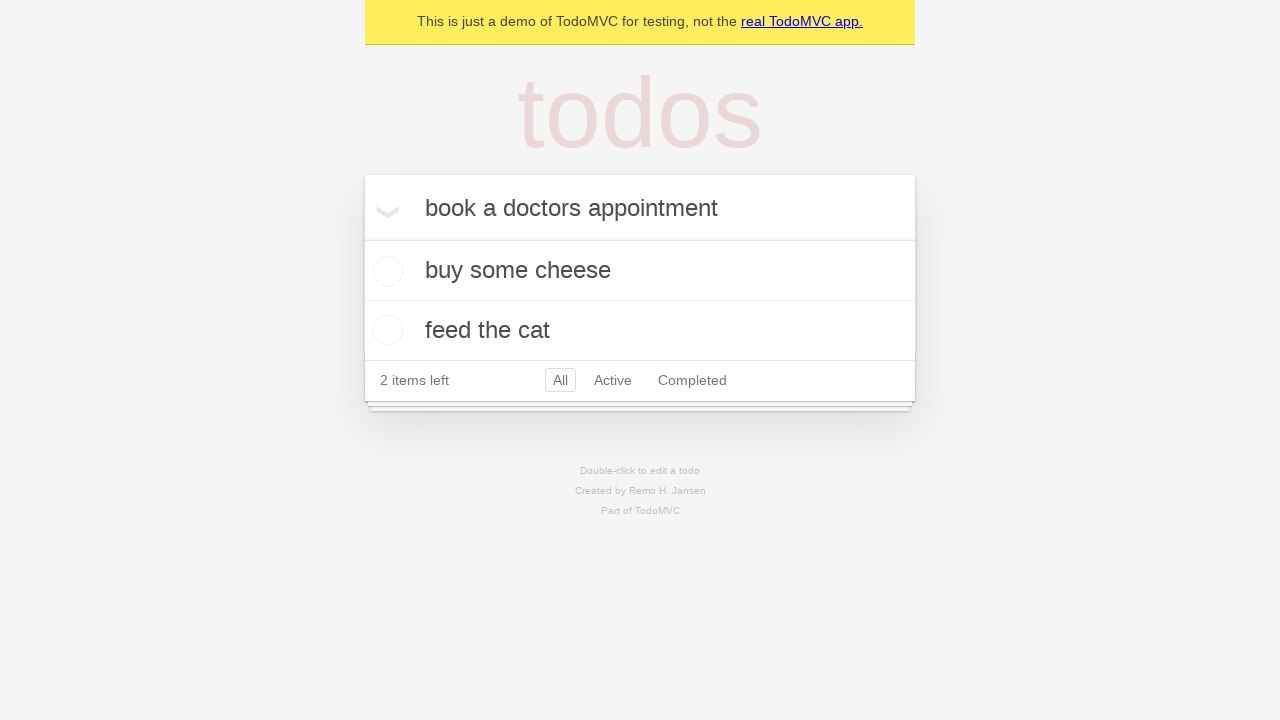

Pressed Enter to add third todo on internal:attr=[placeholder="What needs to be done?"i]
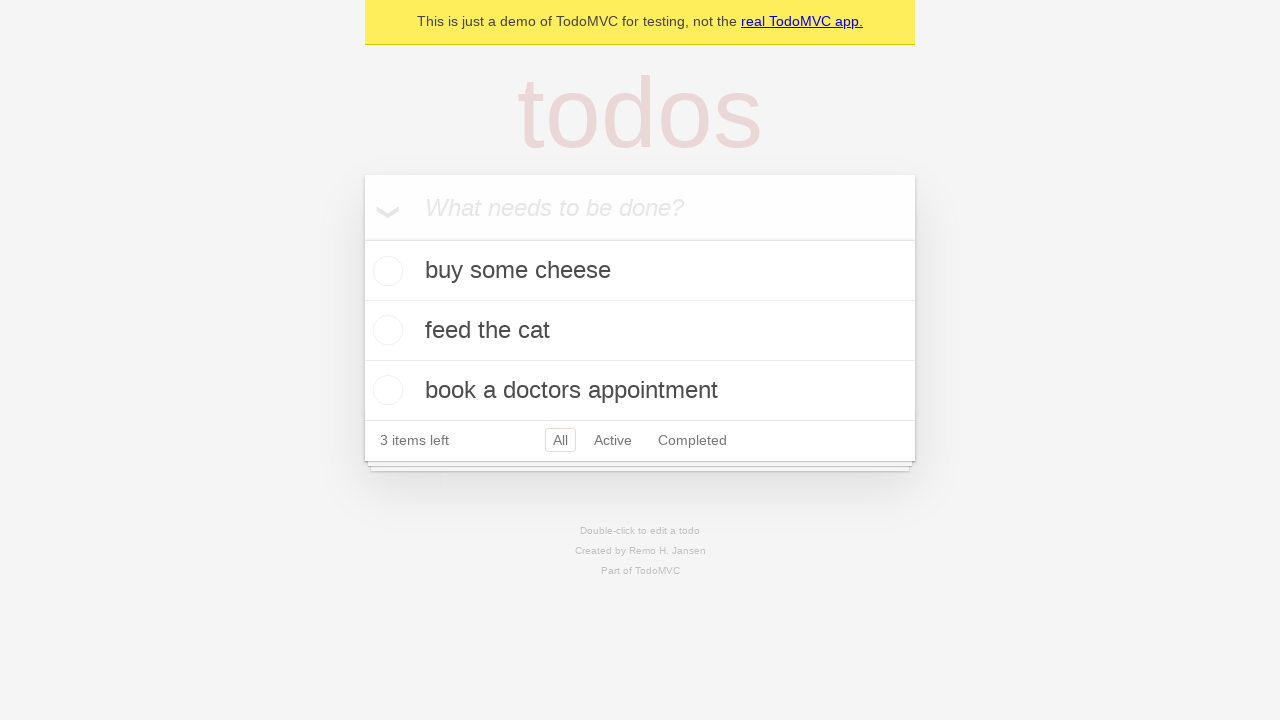

Checked the second todo item ('feed the cat') at (385, 330) on internal:testid=[data-testid="todo-item"s] >> nth=1 >> internal:role=checkbox
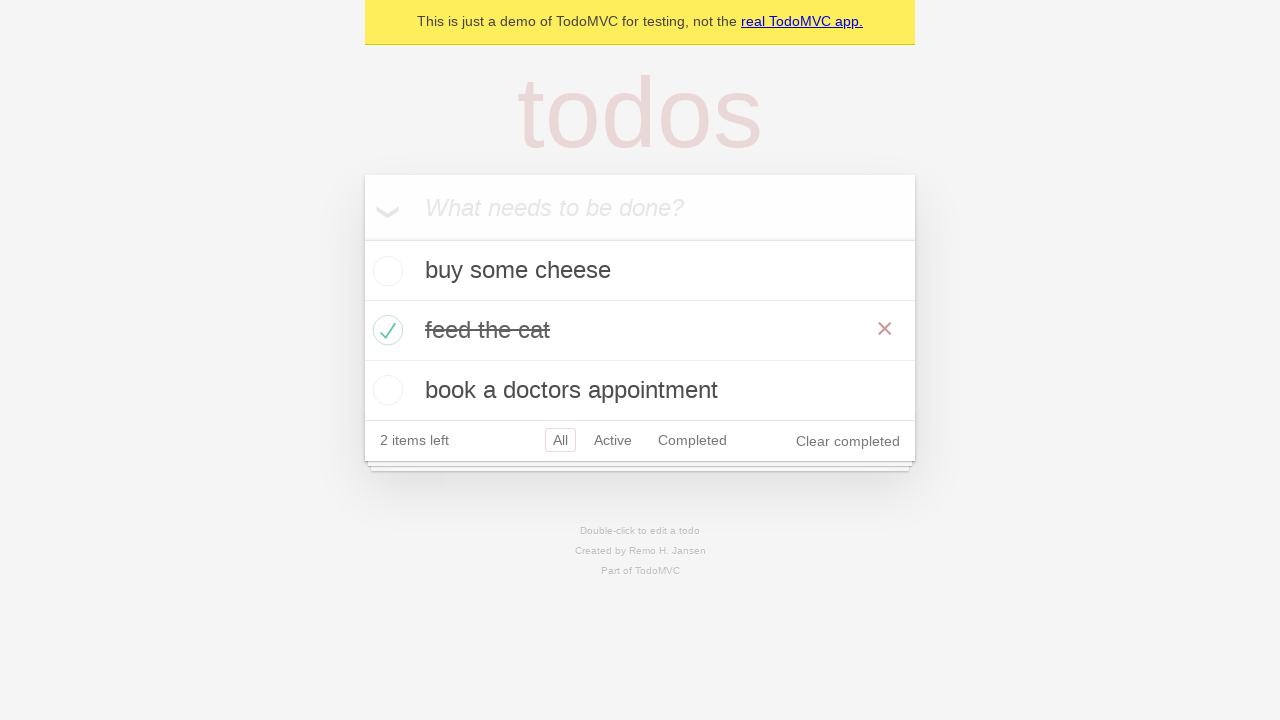

Clicked 'Completed' filter link at (692, 440) on internal:role=link[name="Completed"i]
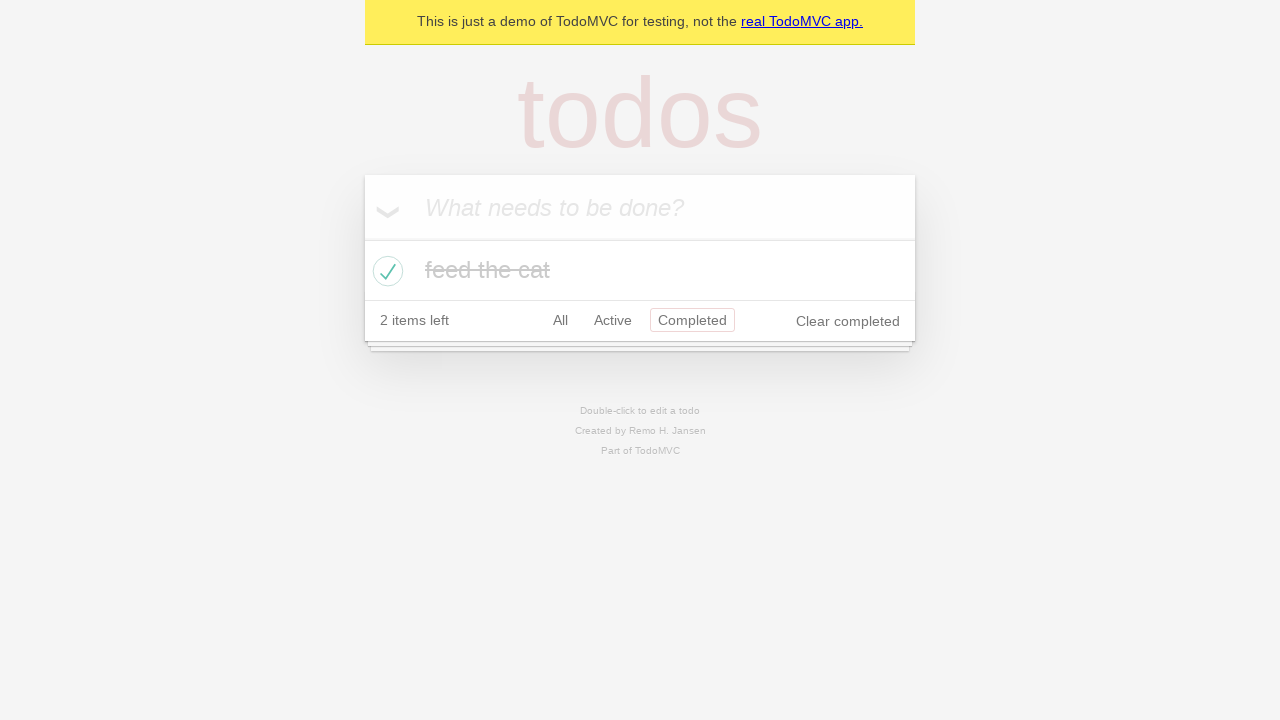

Waited for filtered view to show only 1 completed item
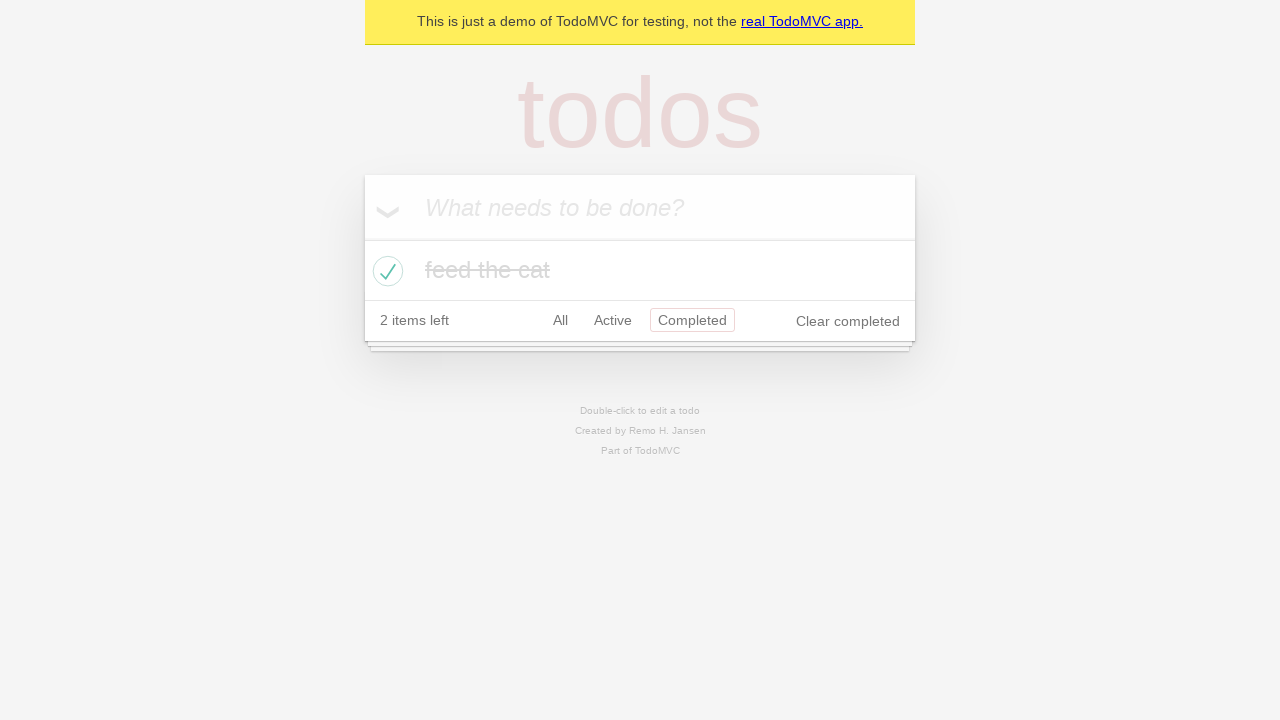

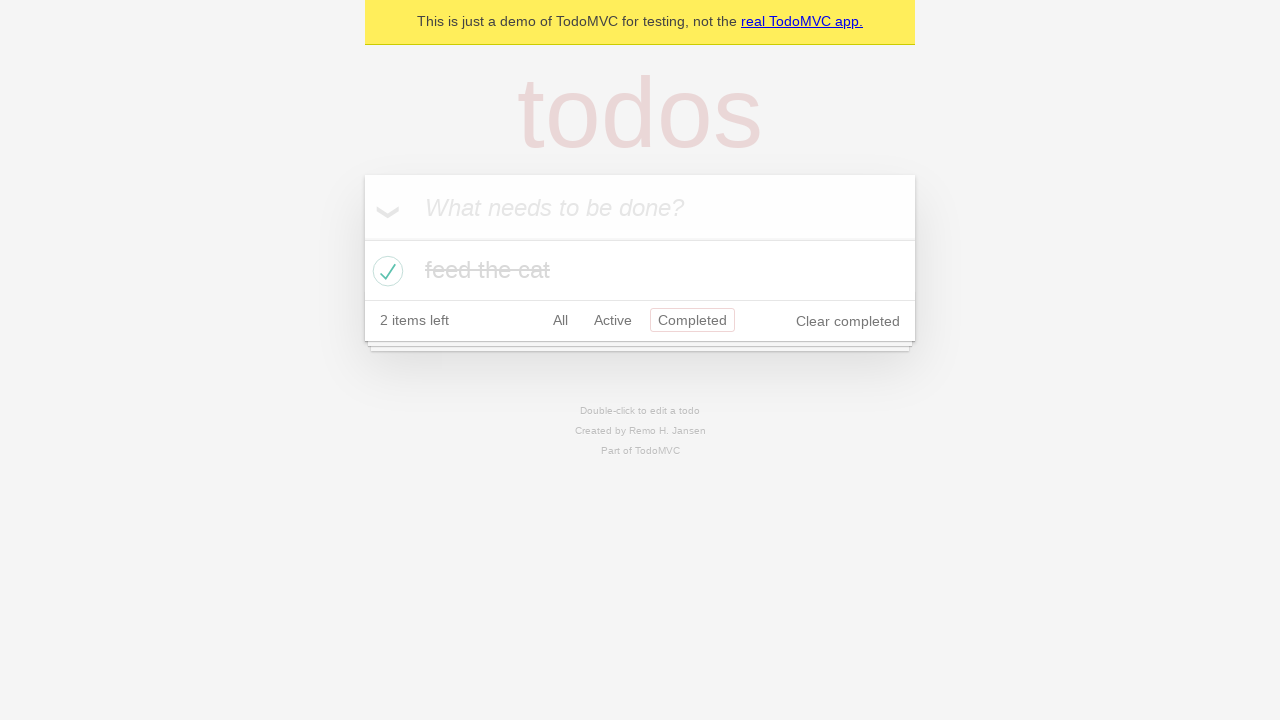